Tests e-commerce purchase flow by adding multiple products to cart, filling checkout form, and completing the order

Starting URL: https://www.demoblaze.com/index.html

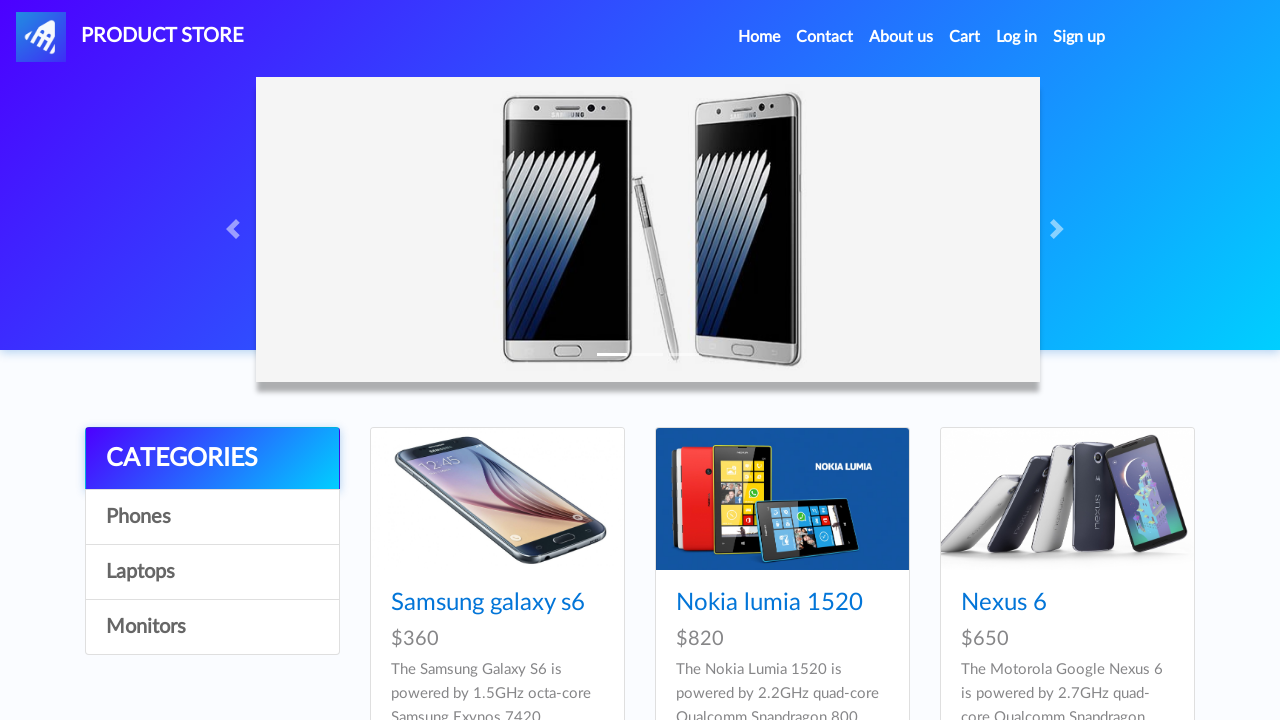

Clicked on product 1 at (497, 499) on a[href='prod.html?idp_=1']
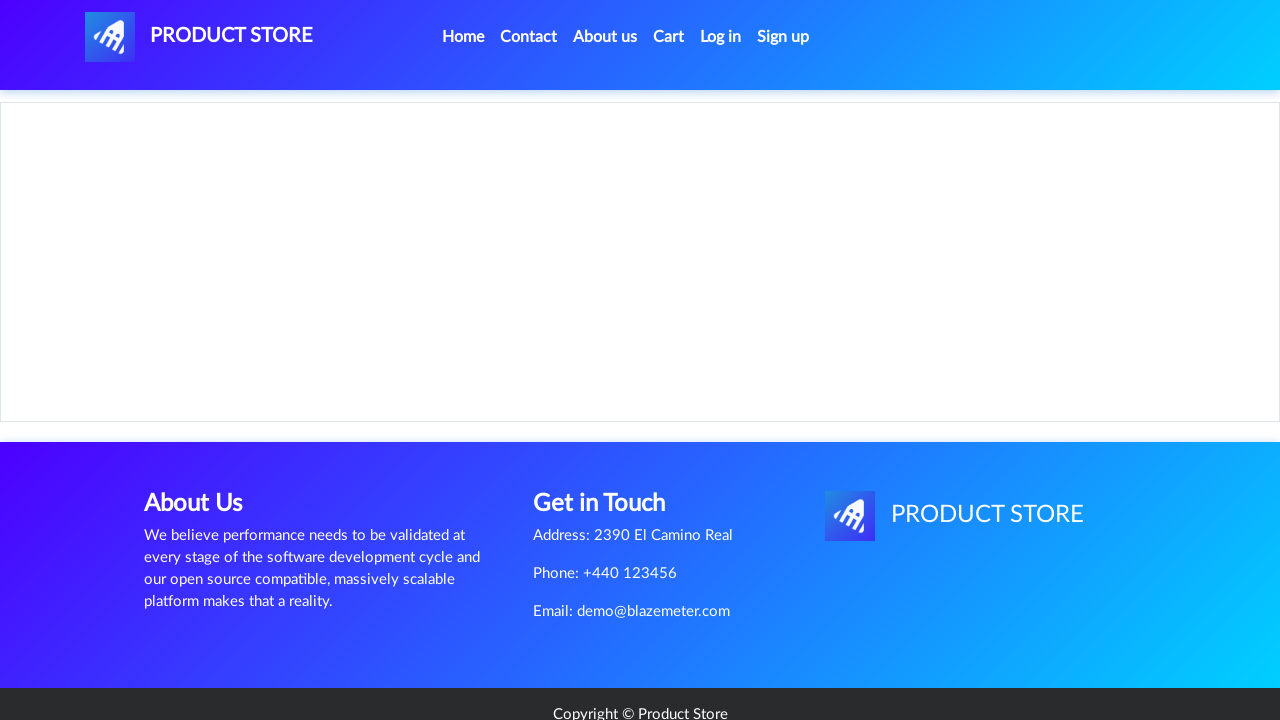

Clicked 'Add to Cart' button for product 1 at (610, 440) on a.btn.btn-success.btn-lg
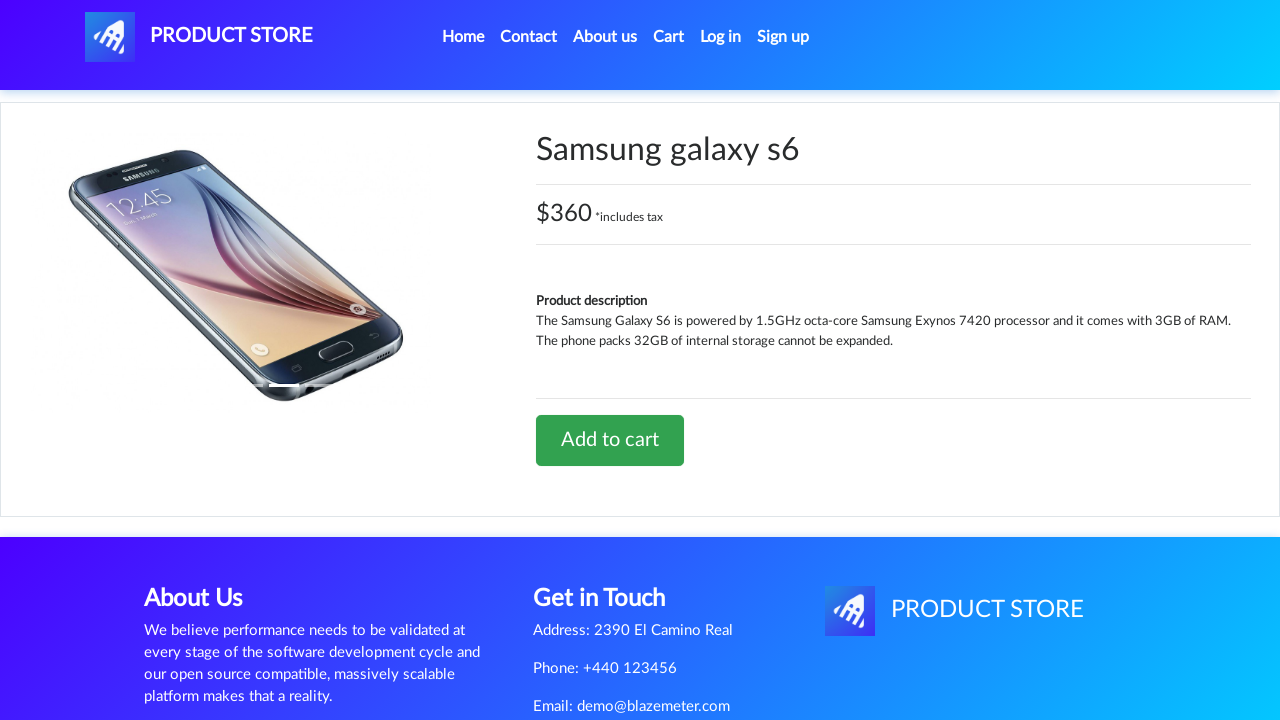

Accepted confirmation alert for product 1
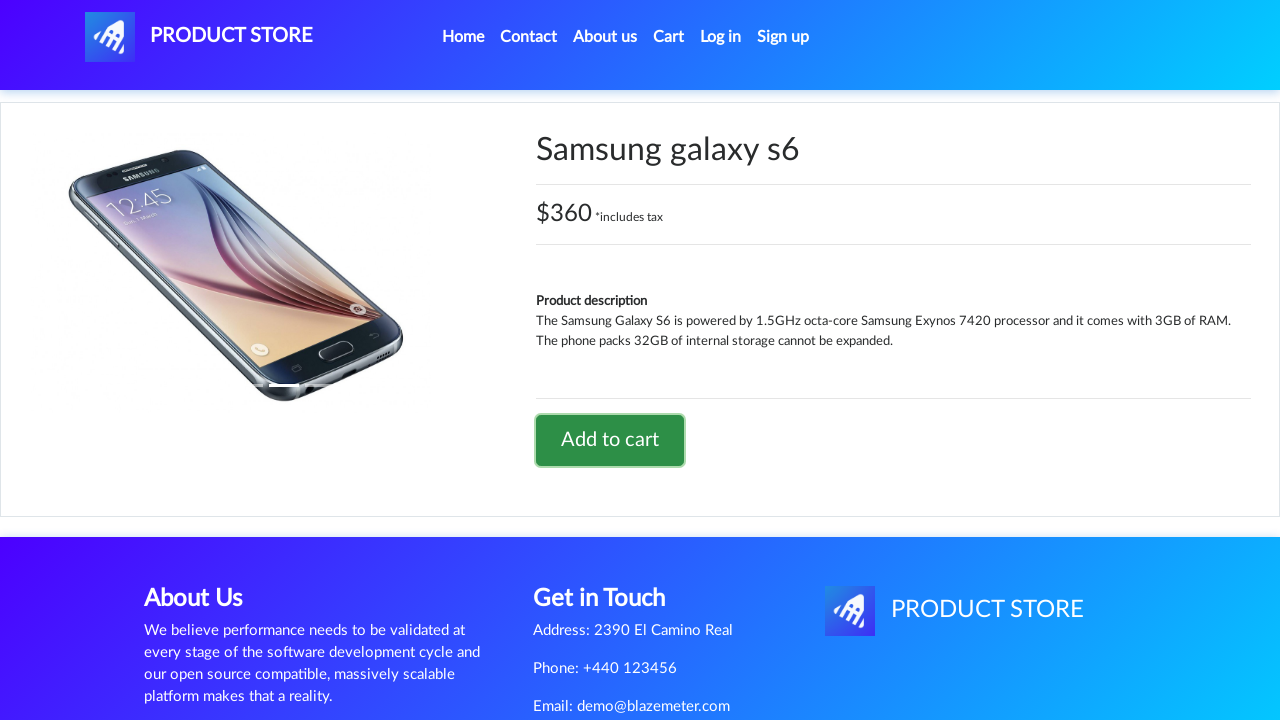

Navigated back to home page after adding product 1 at (199, 37) on a[href='index.html']
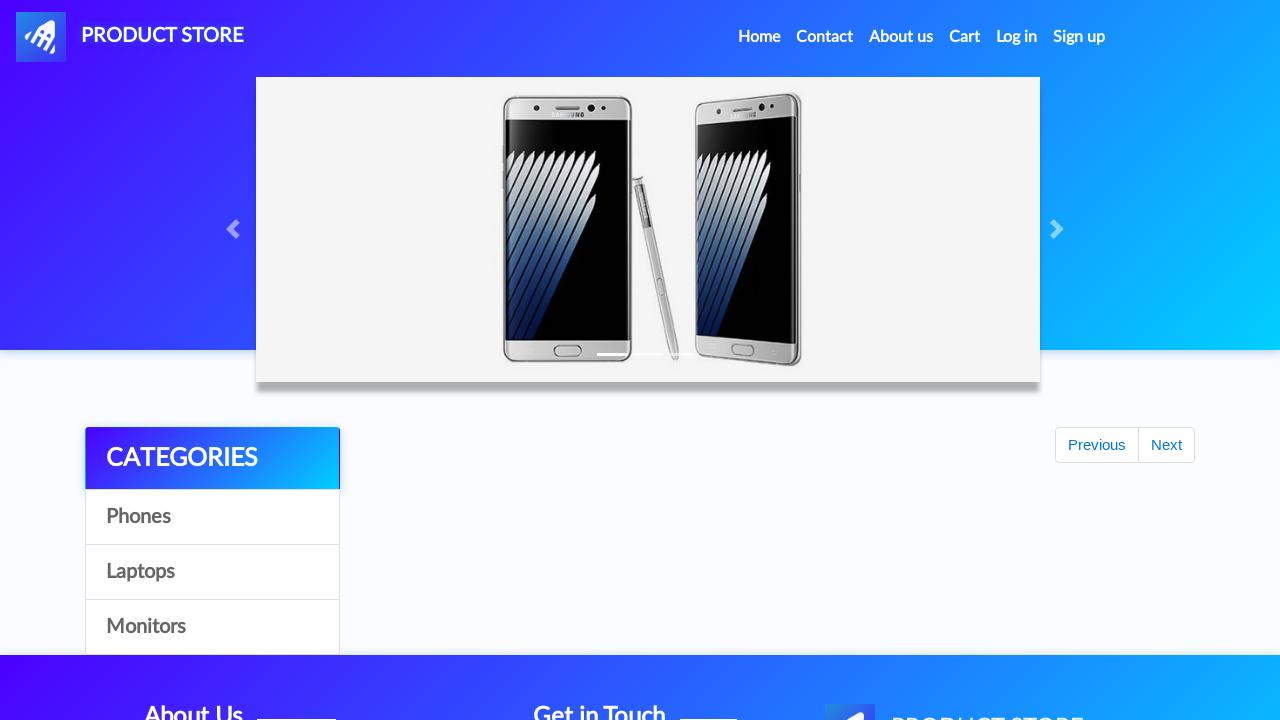

Clicked on product 2 at (782, 499) on a[href='prod.html?idp_=2']
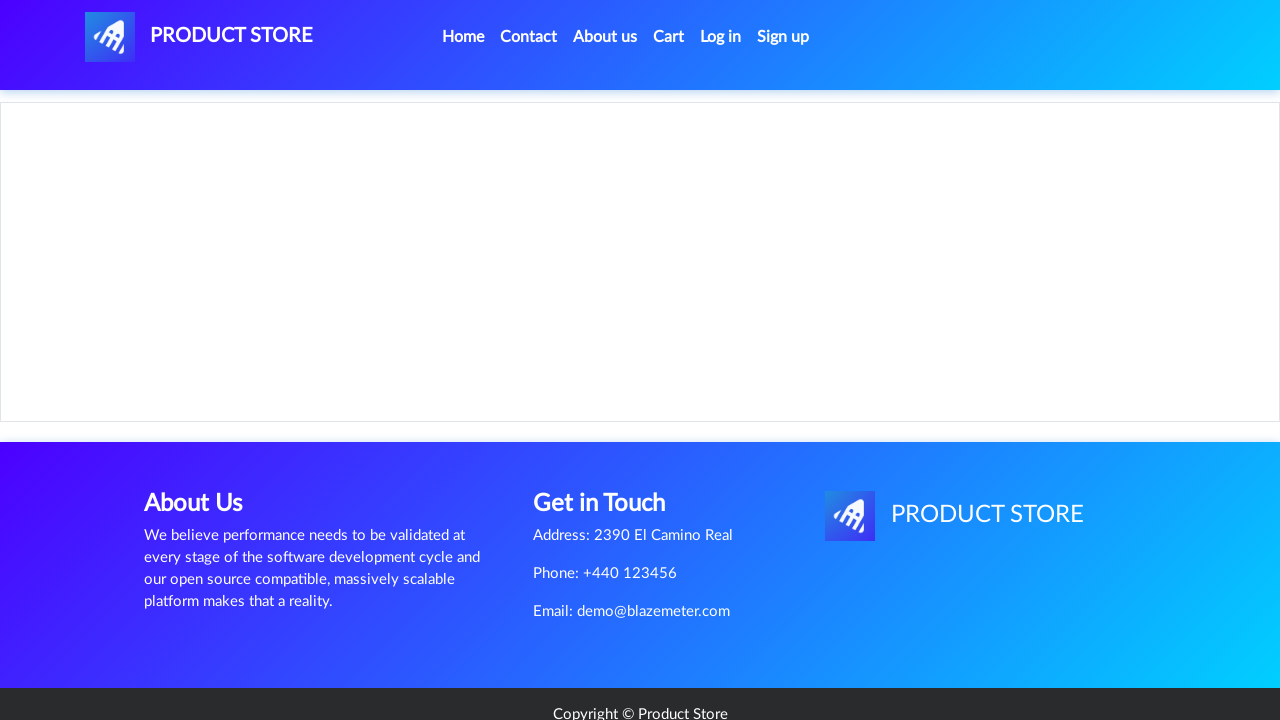

Clicked 'Add to Cart' button for product 2 at (610, 440) on a.btn.btn-success.btn-lg
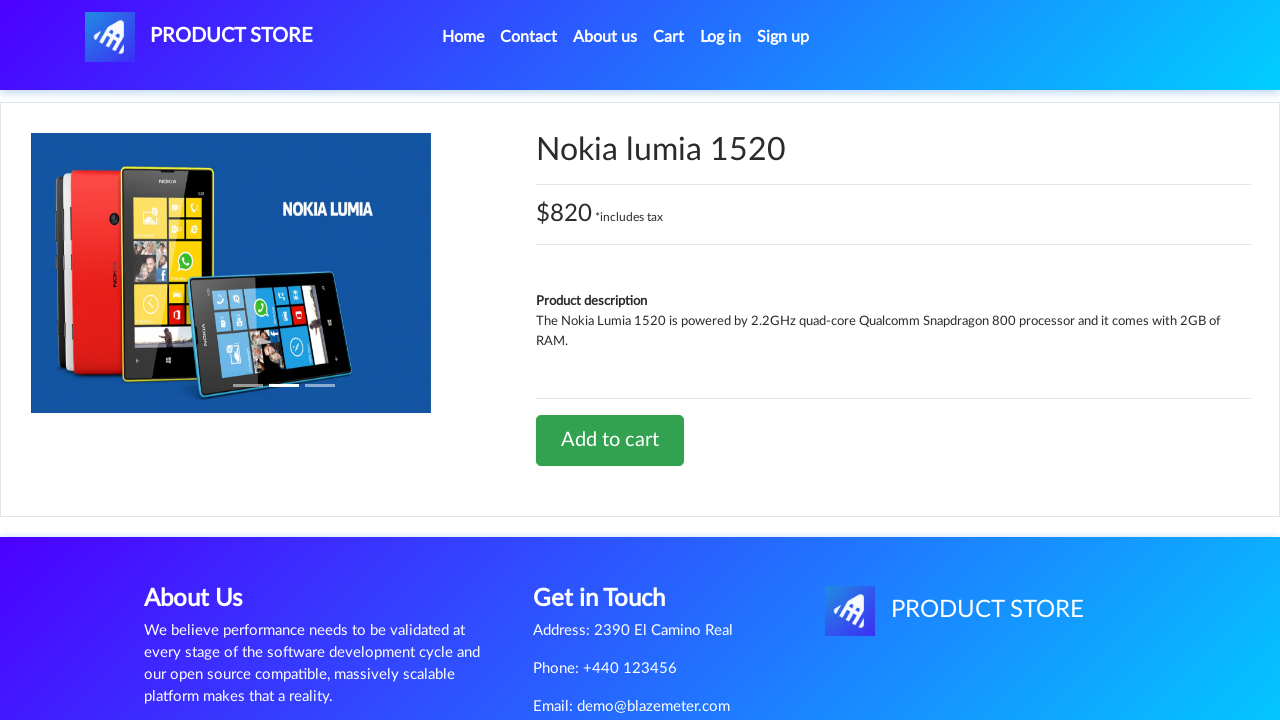

Accepted confirmation alert for product 2
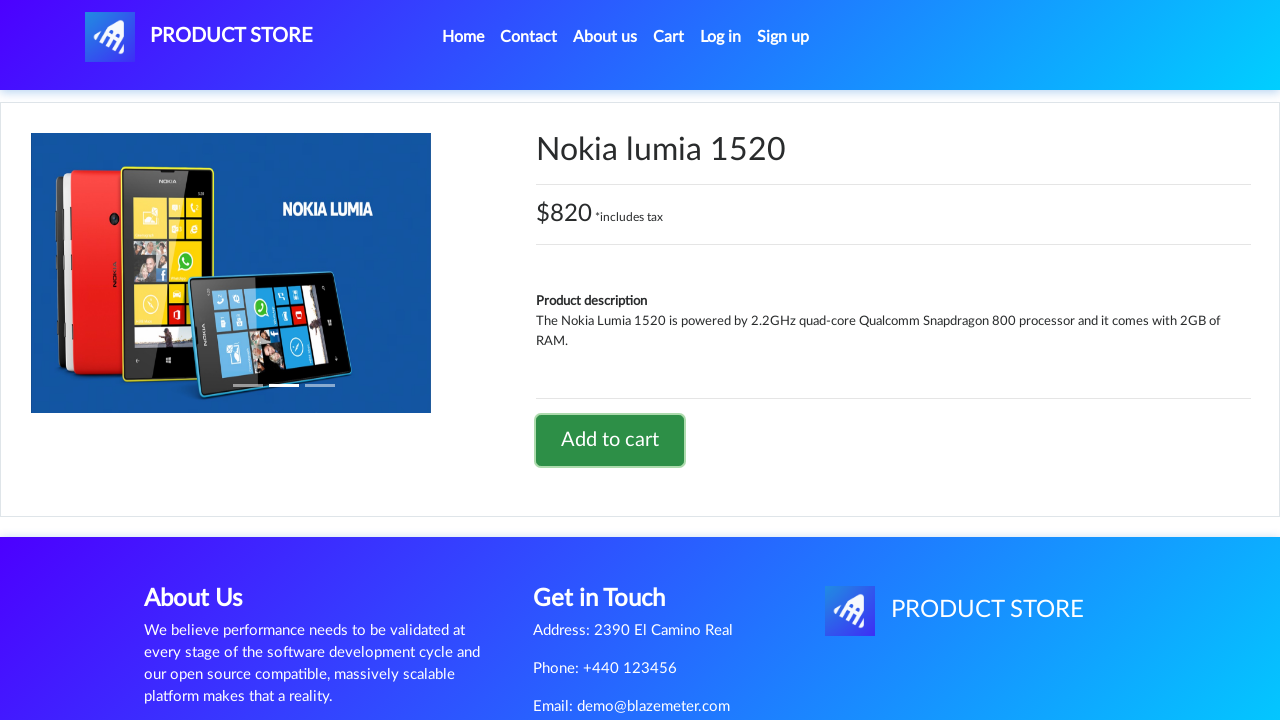

Navigated back to home page after adding product 2 at (199, 37) on a[href='index.html']
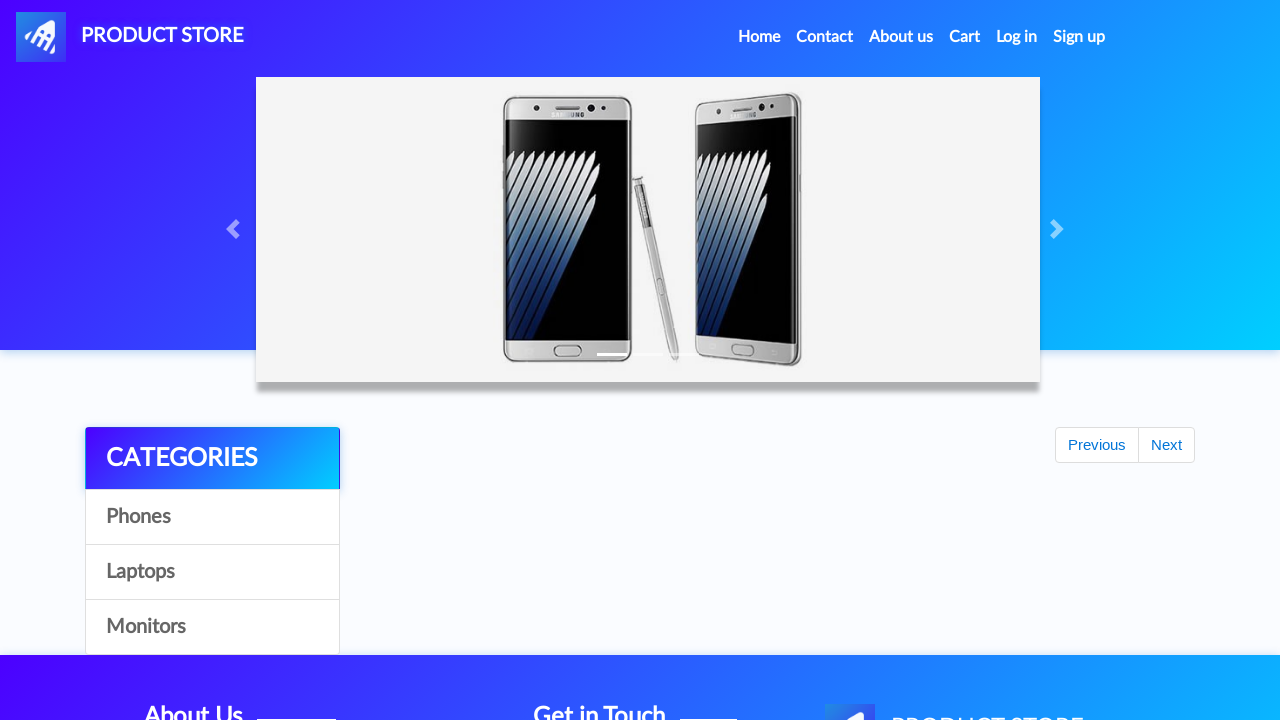

Clicked on product 3 at (1067, 499) on a[href='prod.html?idp_=3']
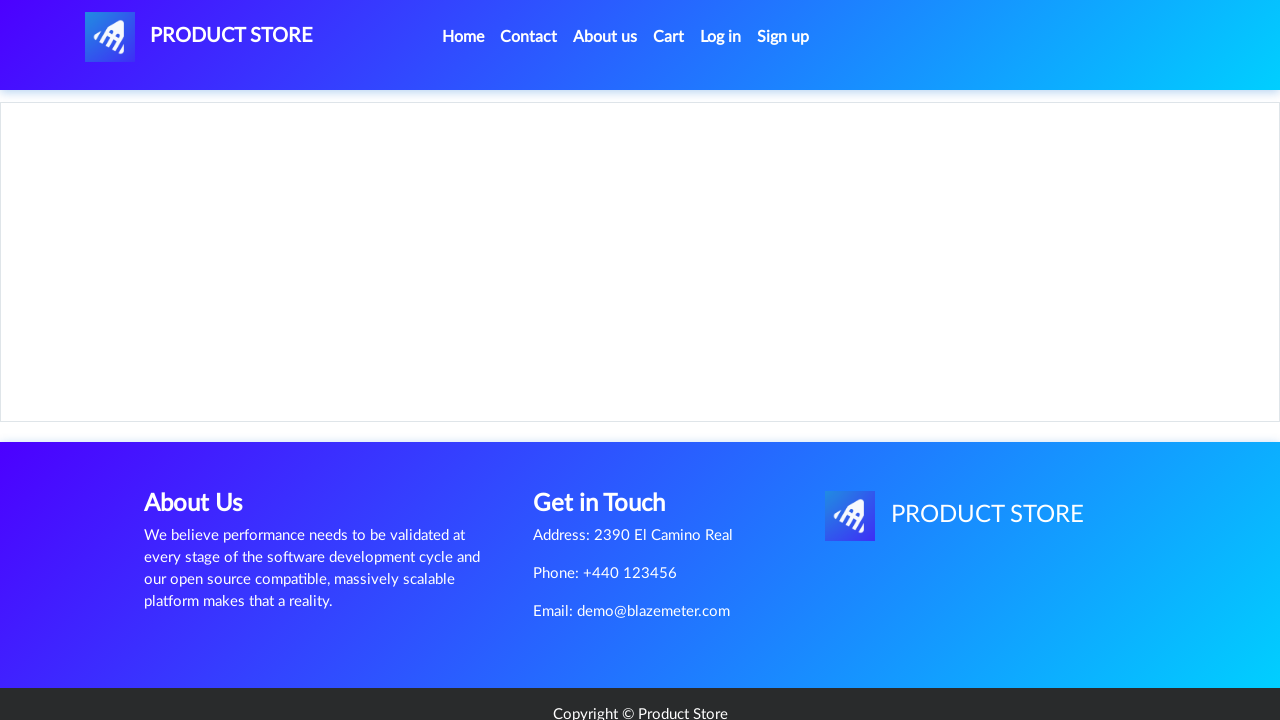

Clicked 'Add to Cart' button for product 3 at (610, 440) on a.btn.btn-success.btn-lg
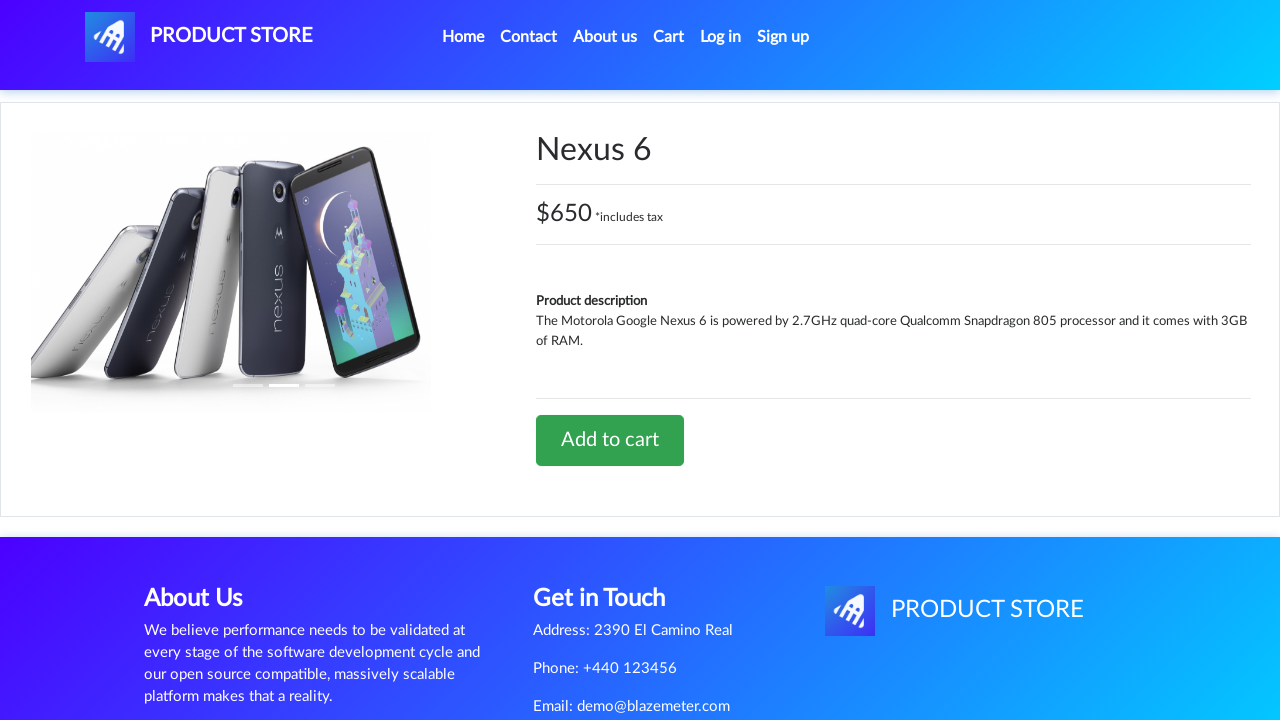

Accepted confirmation alert for product 3
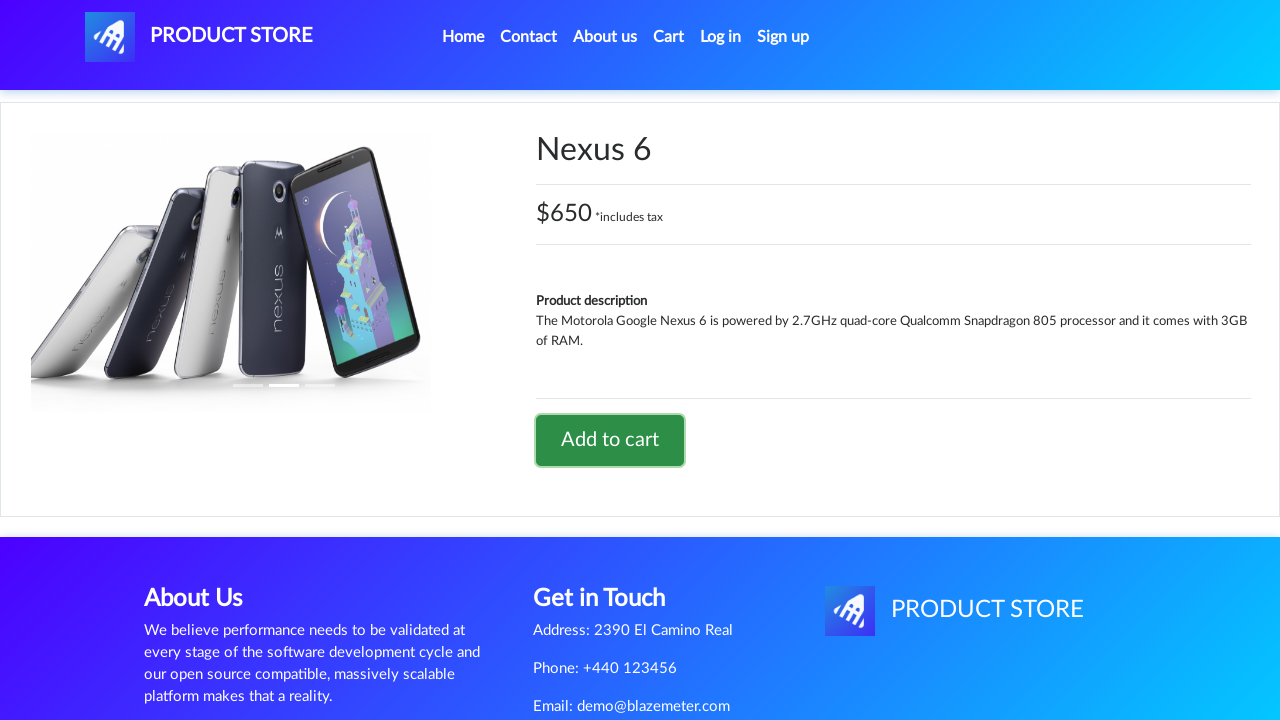

Navigated back to home page after adding product 3 at (199, 37) on a[href='index.html']
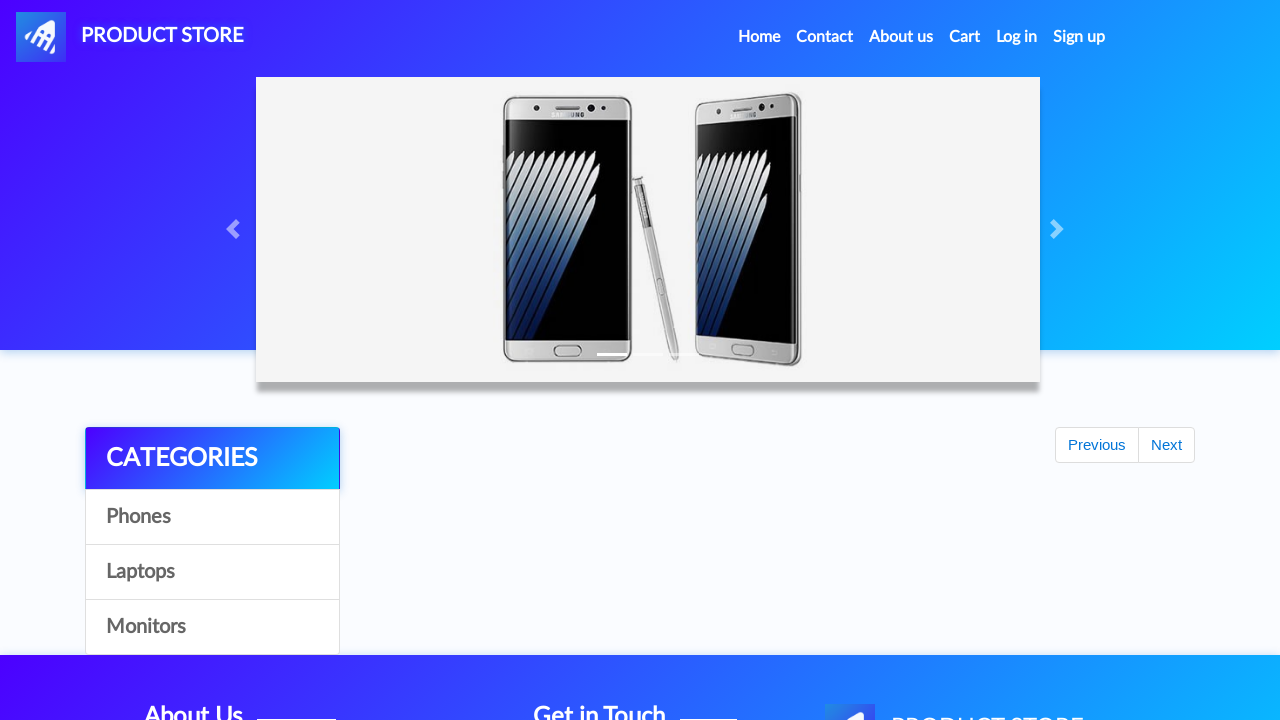

Navigated to shopping cart at (965, 37) on a[href='cart.html']
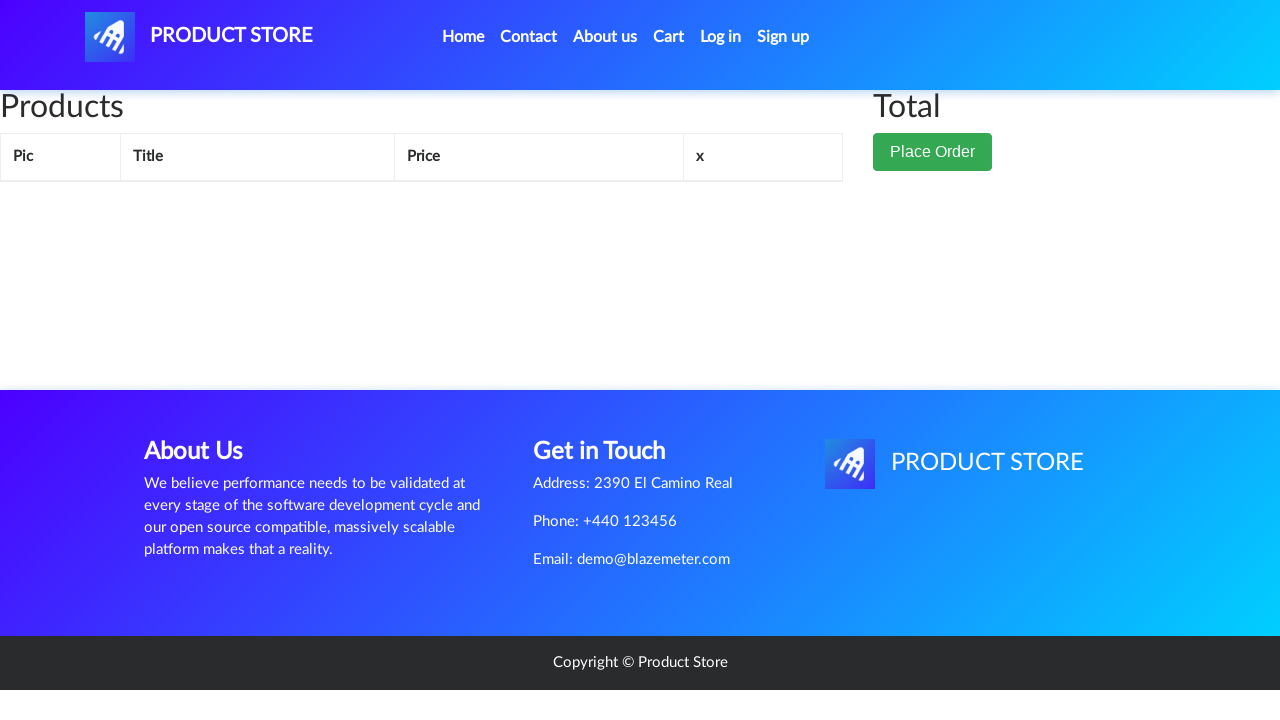

Clicked 'Place Order' button at (933, 191) on button.btn.btn-success
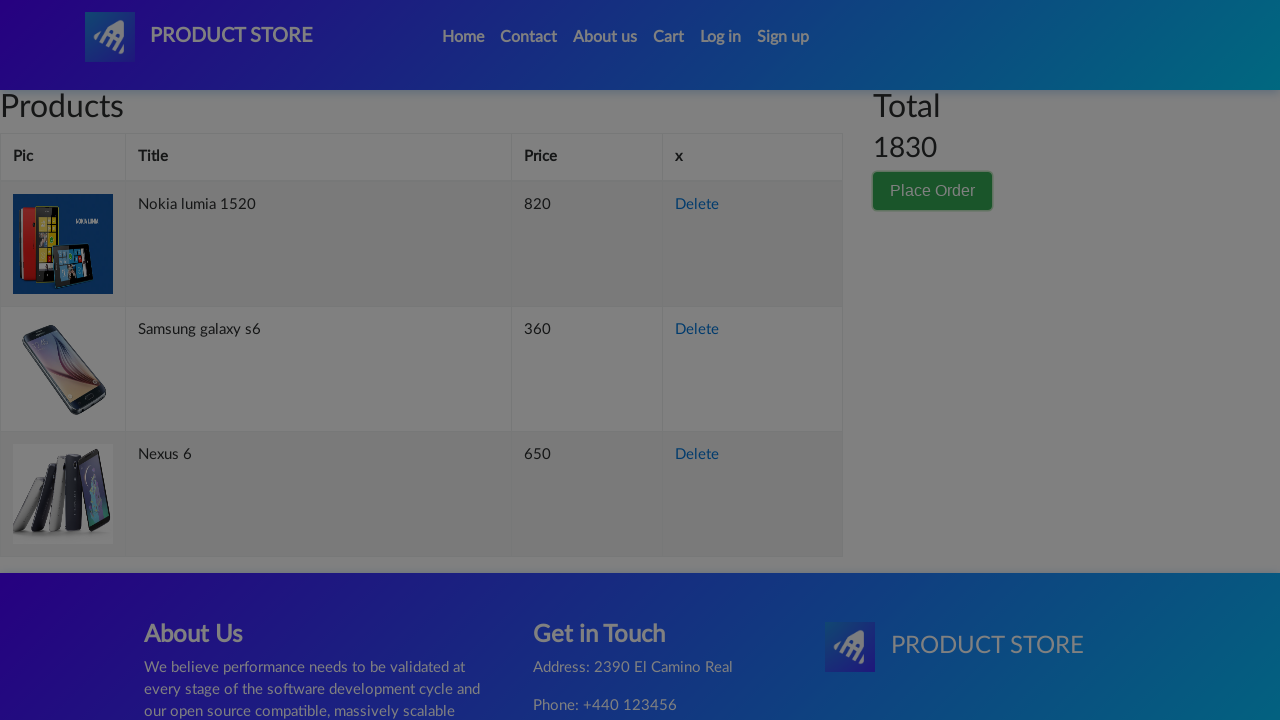

Filled name field with 'John Doe' on #name
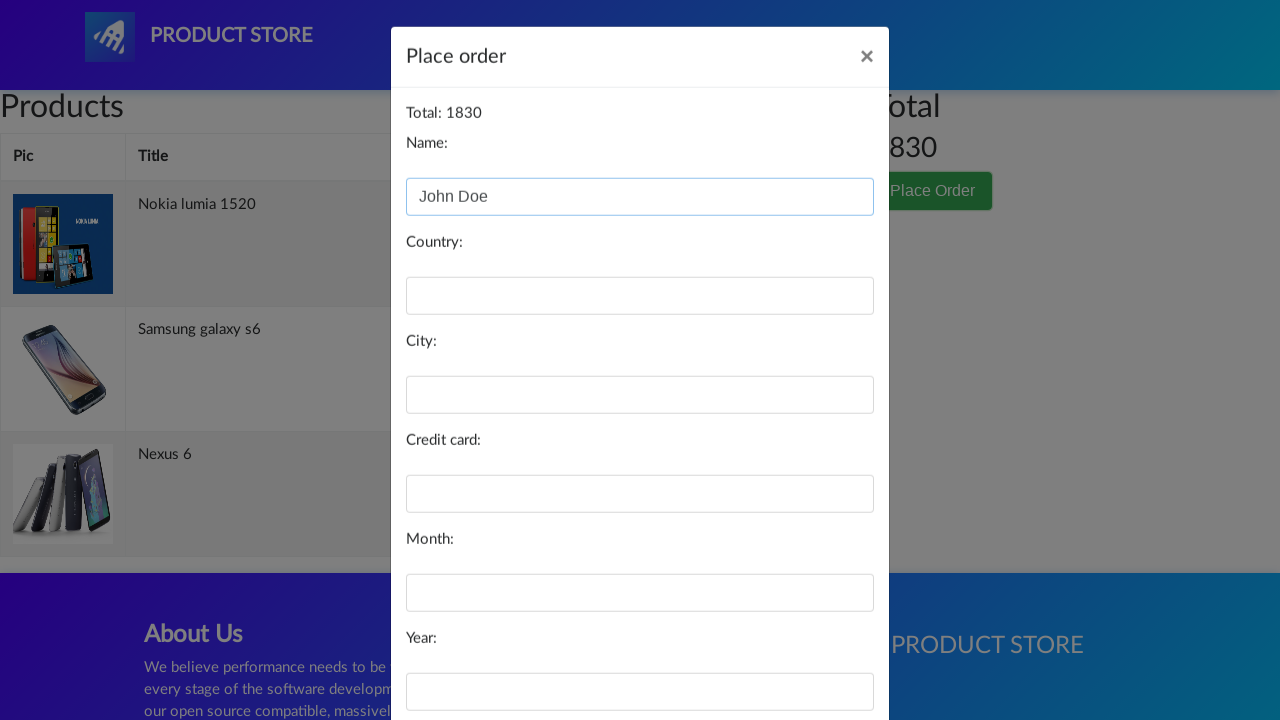

Filled country field with 'United States' on #country
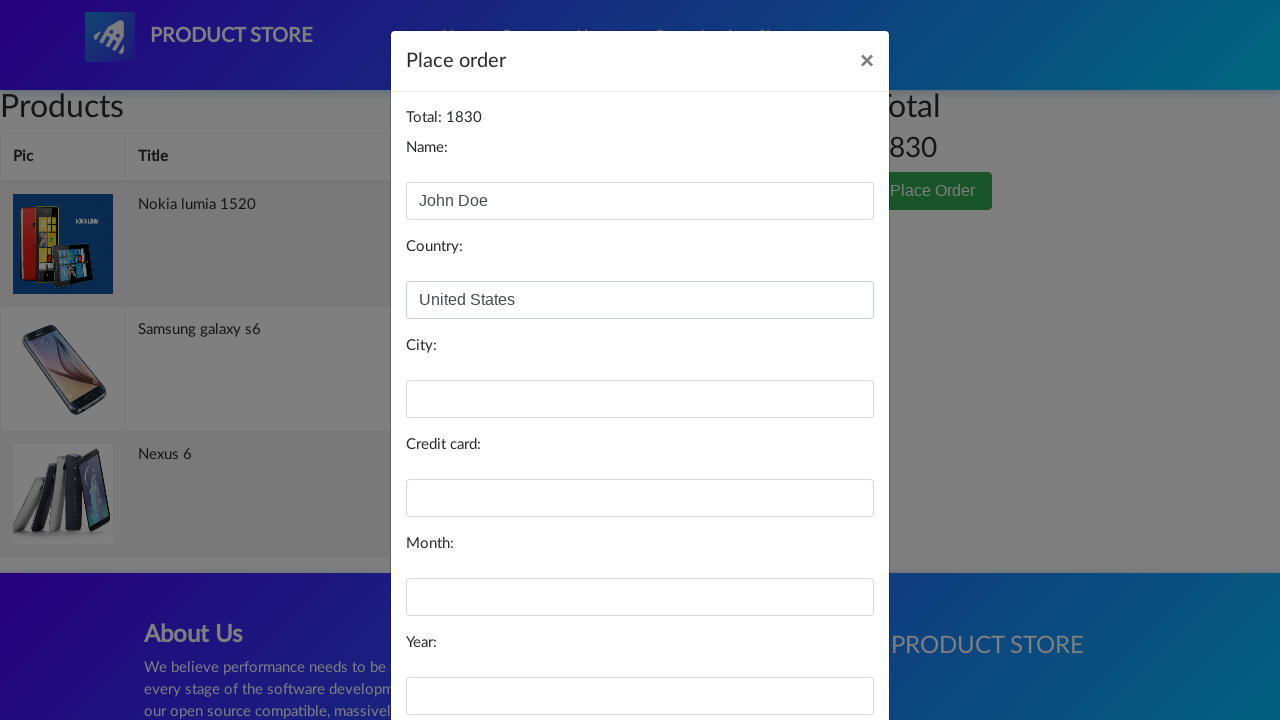

Filled city field with 'New York' on #city
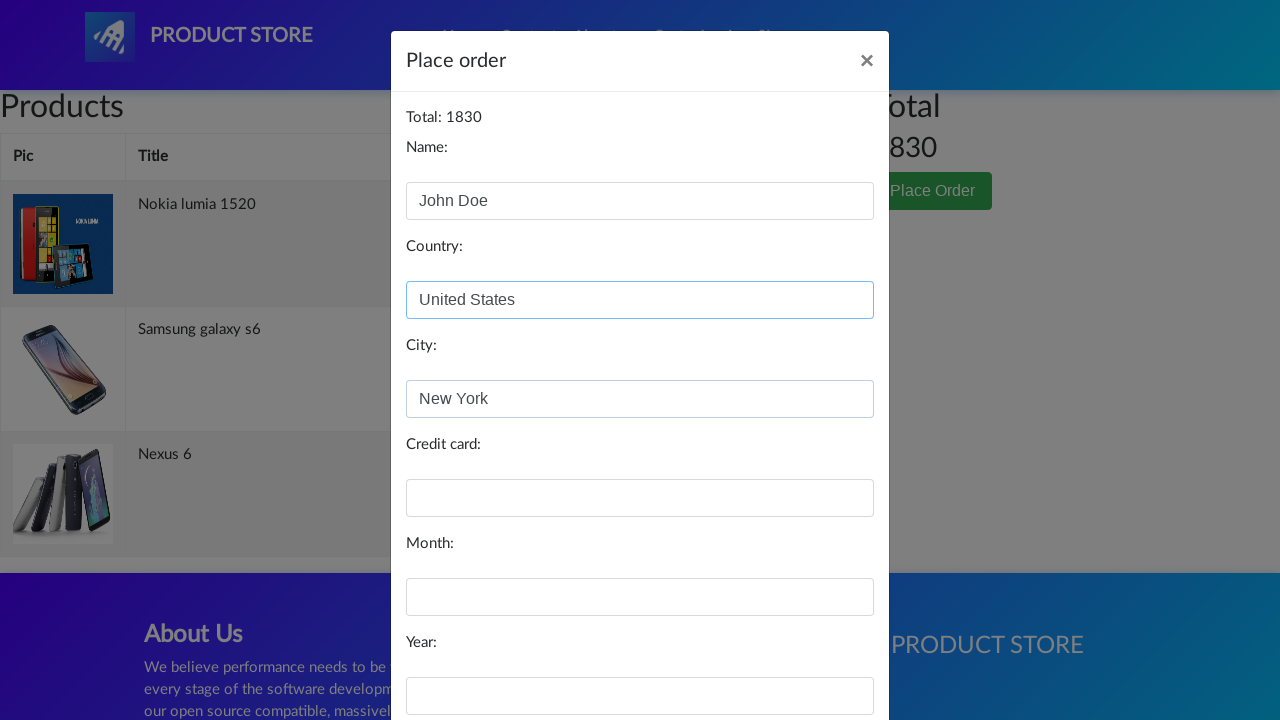

Filled card number field on #card
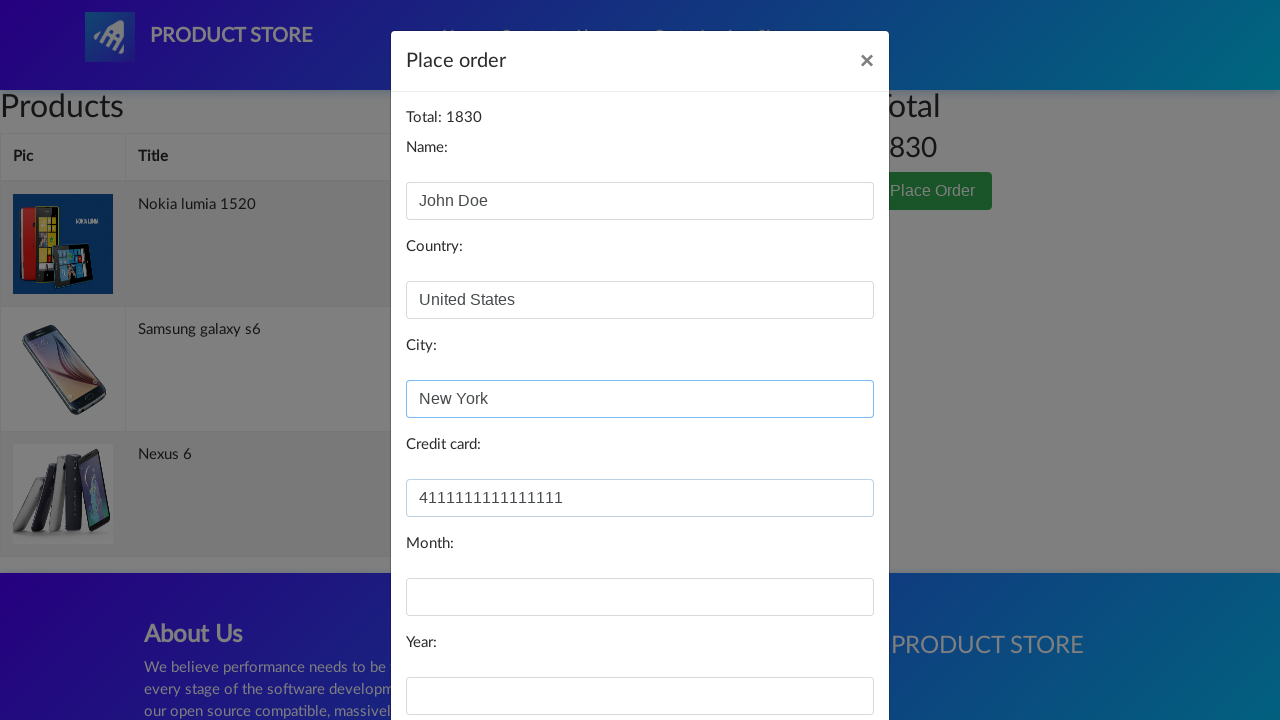

Filled expiration year with '2025' on #year
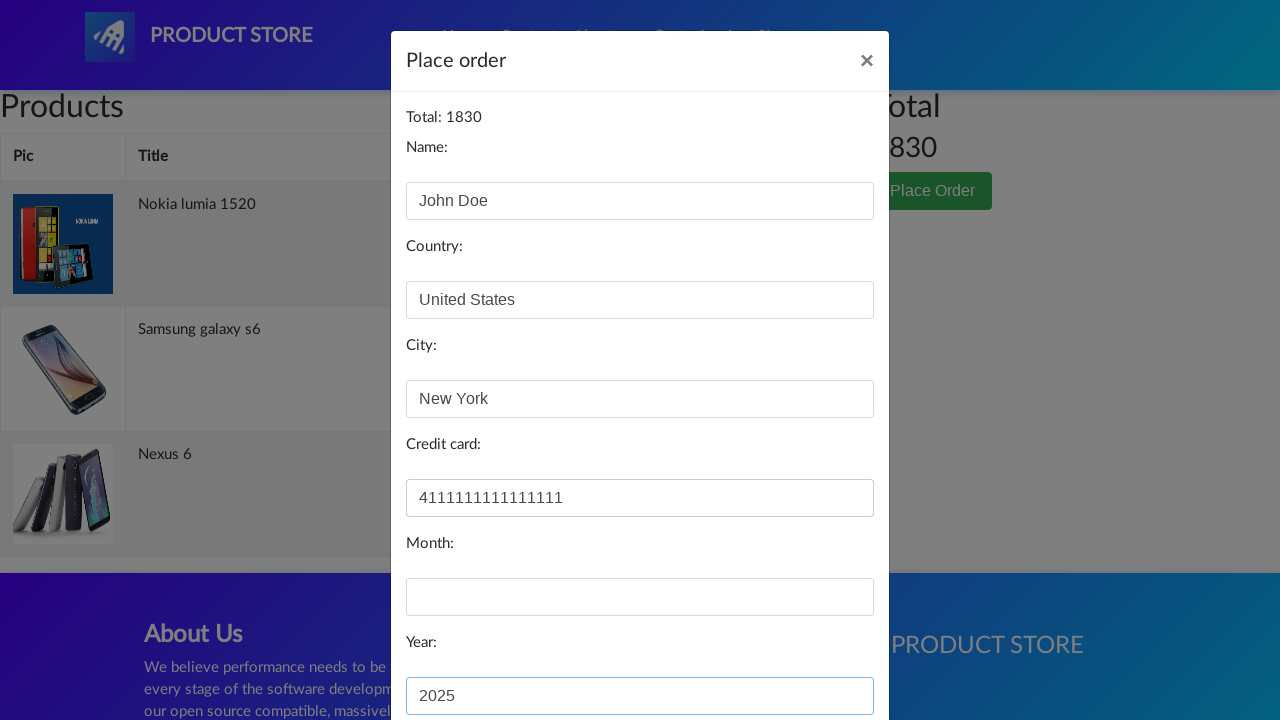

Filled expiration month with '12' on #month
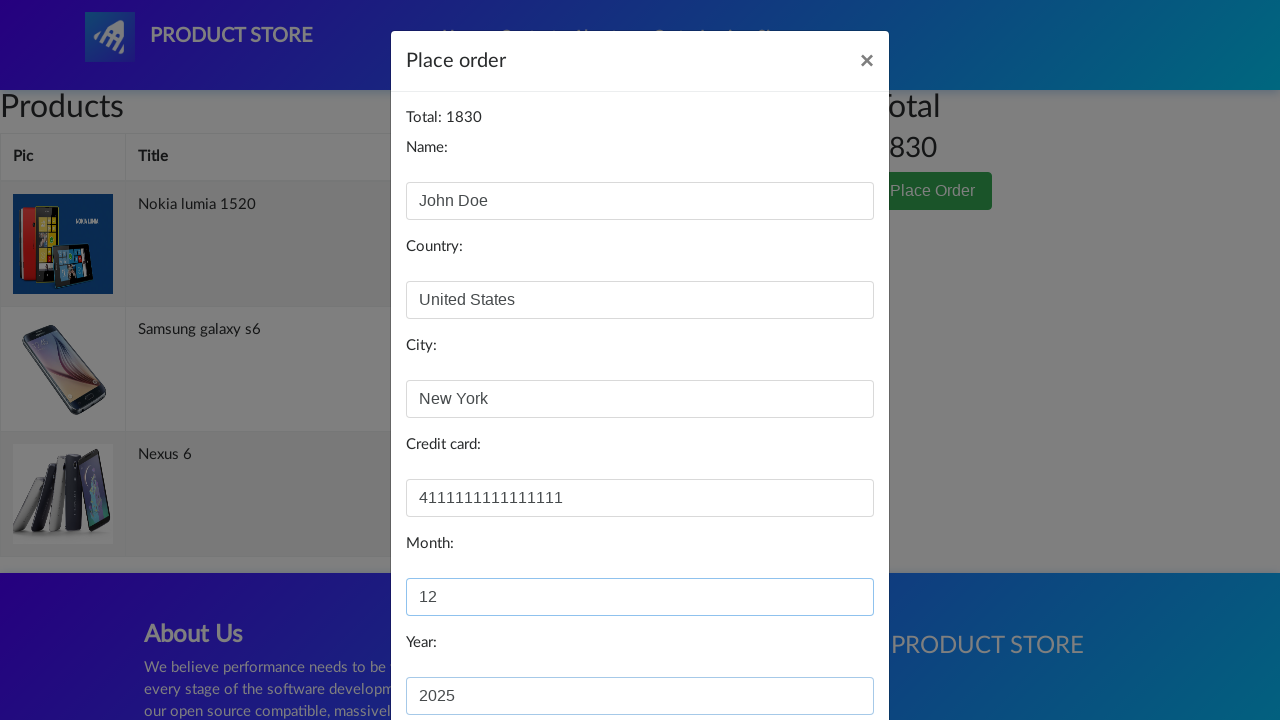

Clicked 'Purchase' button to complete order at (823, 655) on button[onclick='purchaseOrder()']
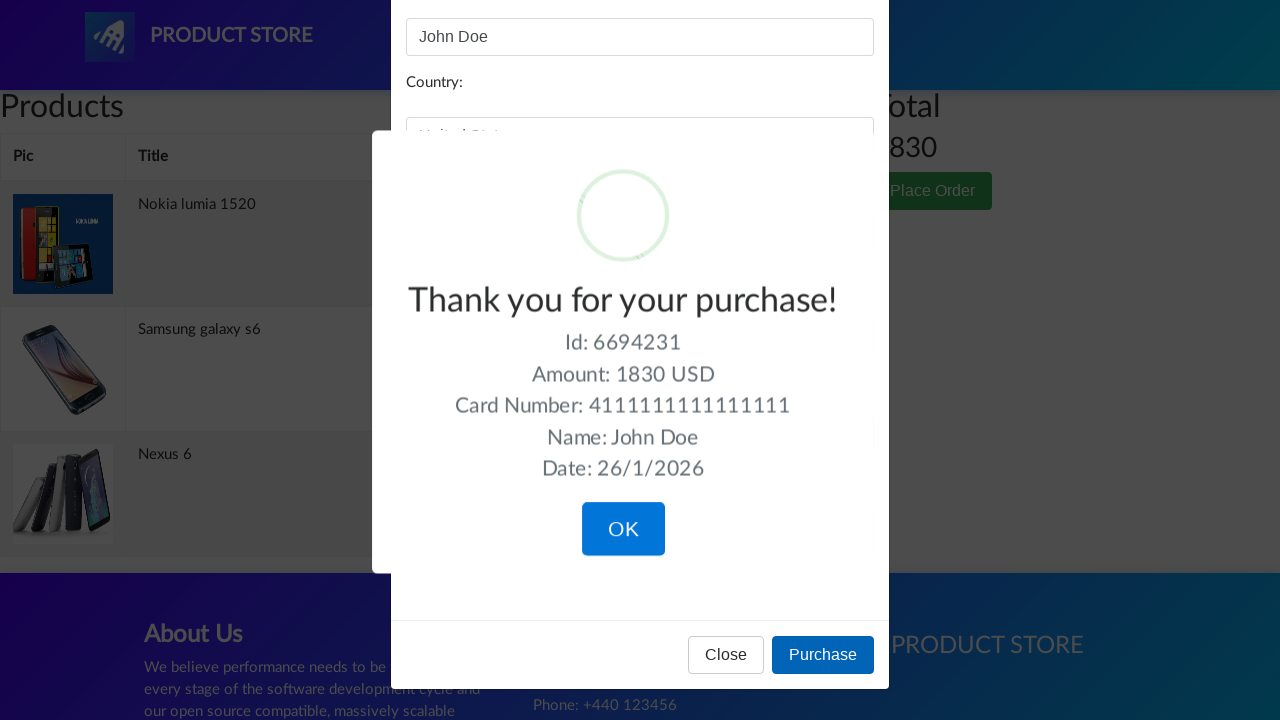

Order success message displayed
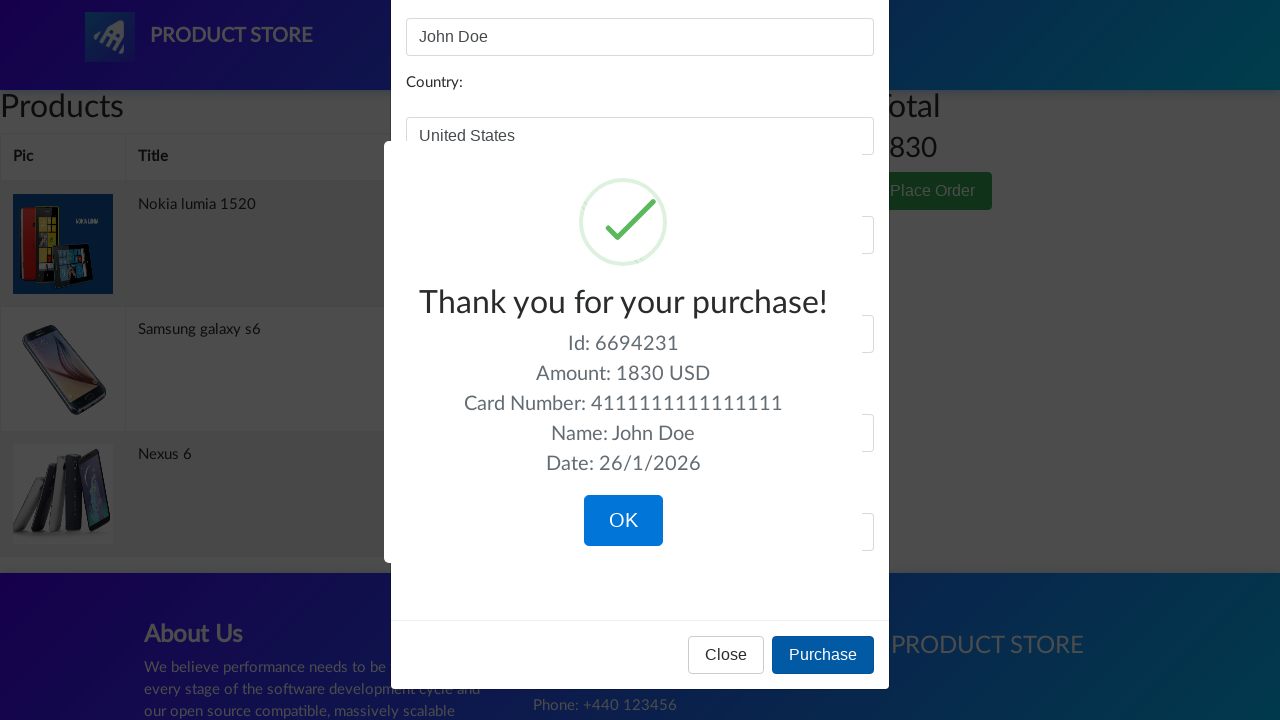

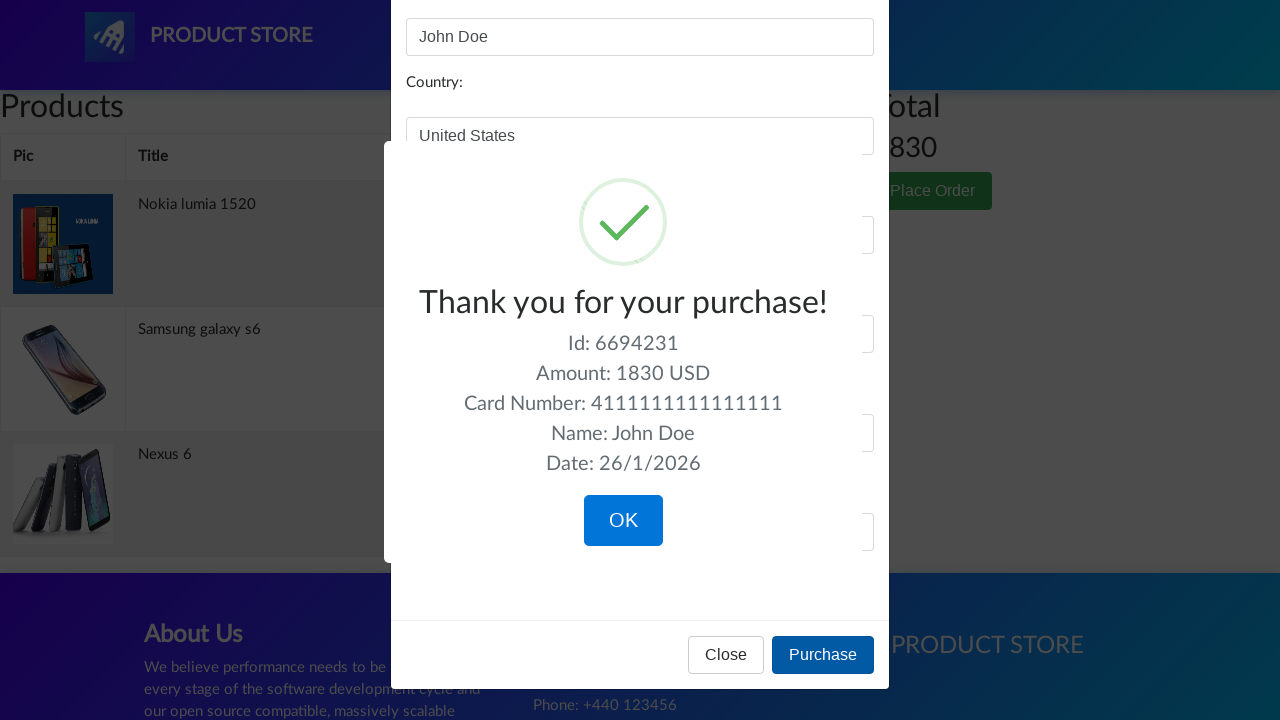